Verifies that all submenu items under the main navigation are proper anchor links

Starting URL: https://demo.nopcommerce.com/

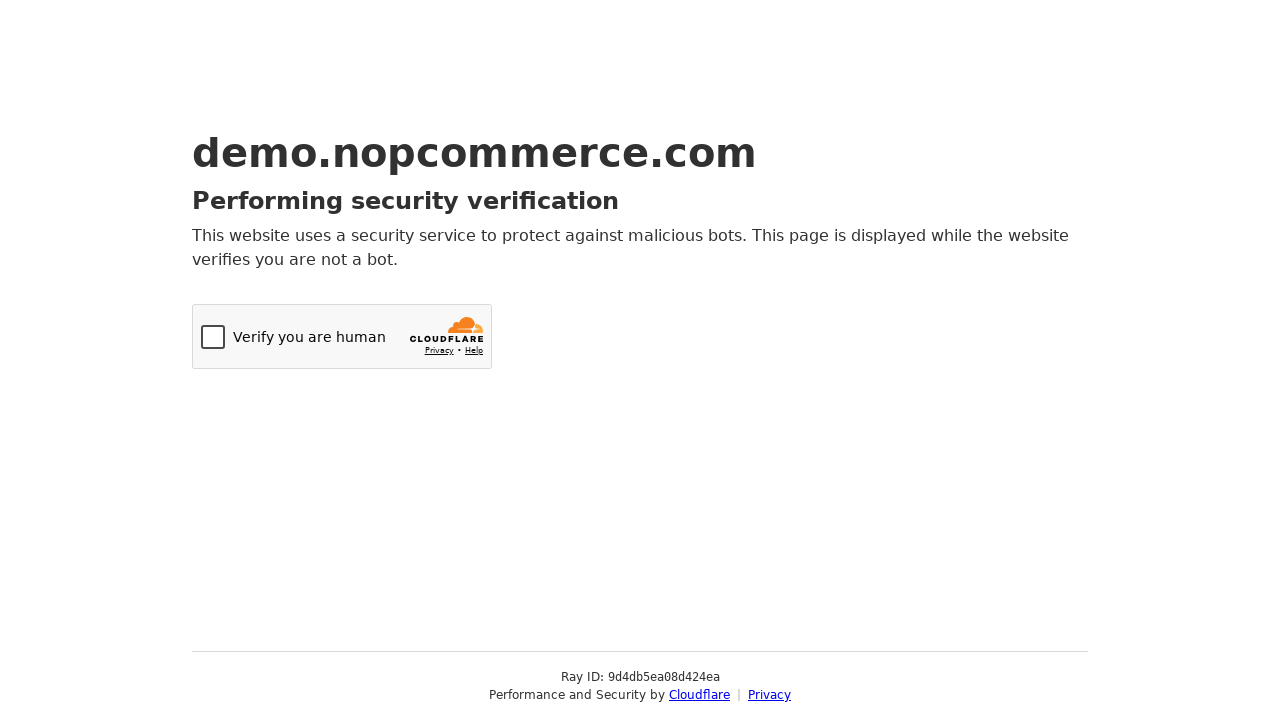

Navigated to nopCommerce demo homepage
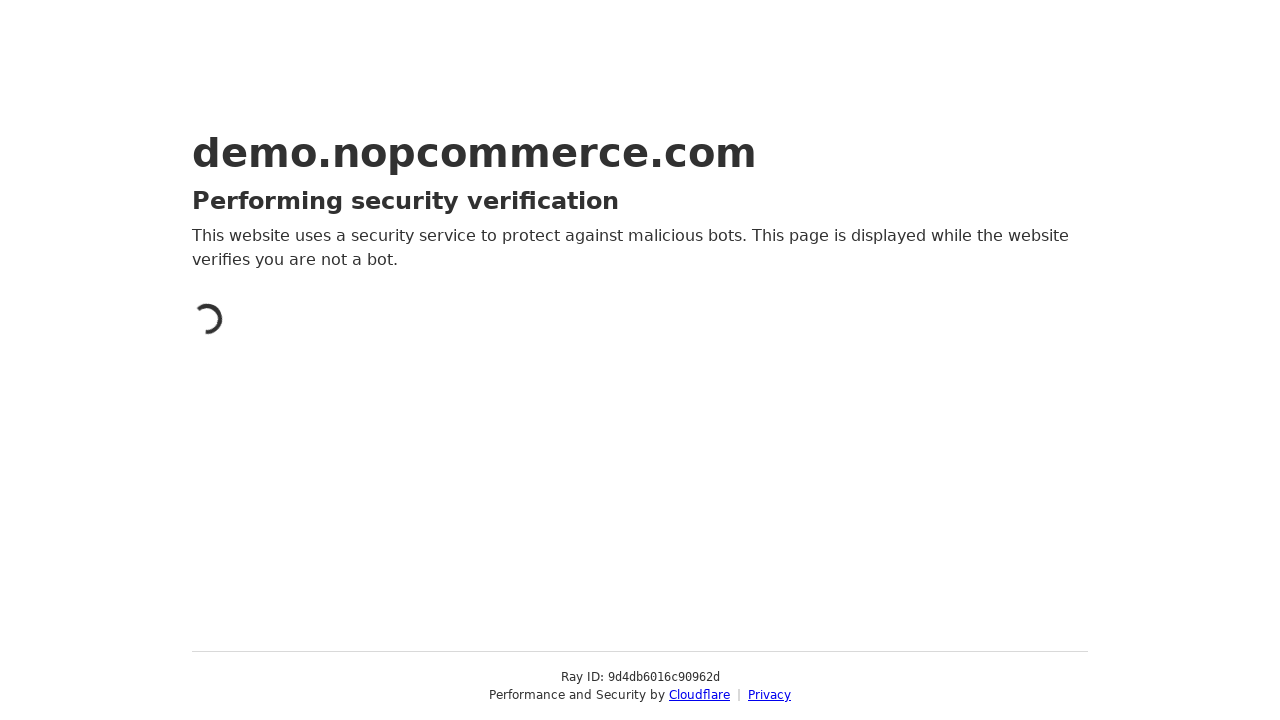

Located all submenu links under main navigation
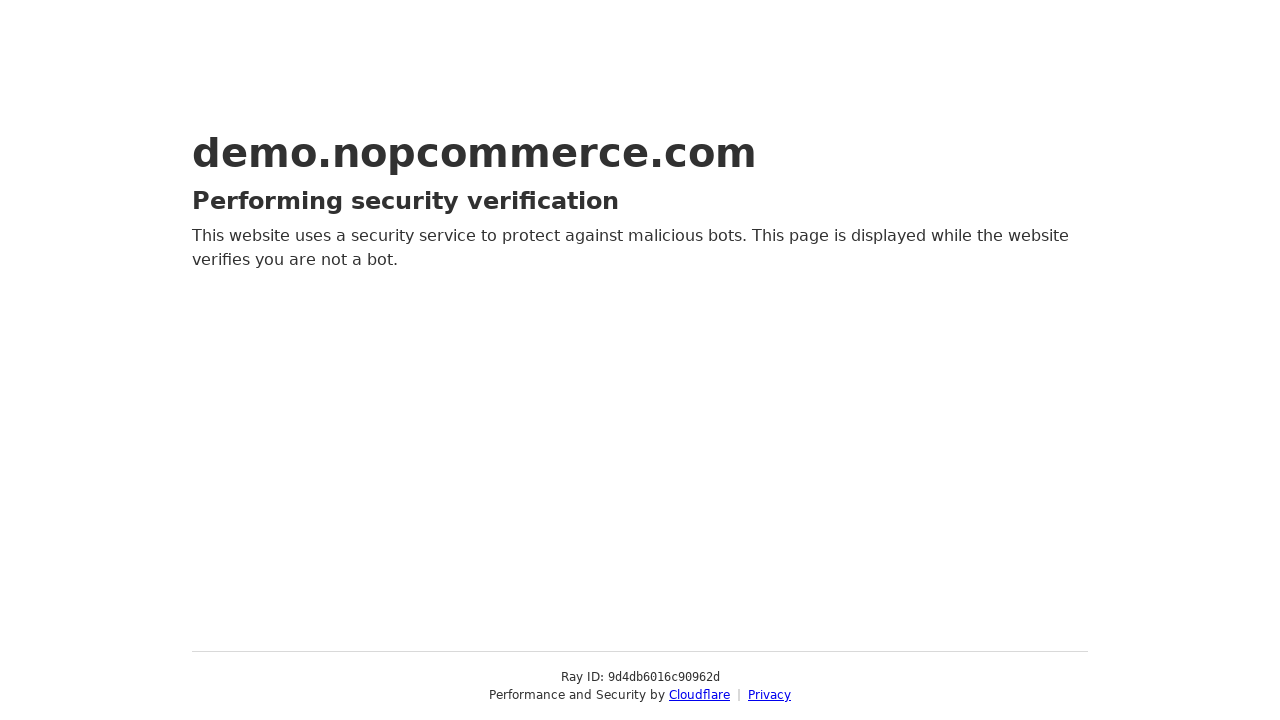

Found 0 submenu items to verify
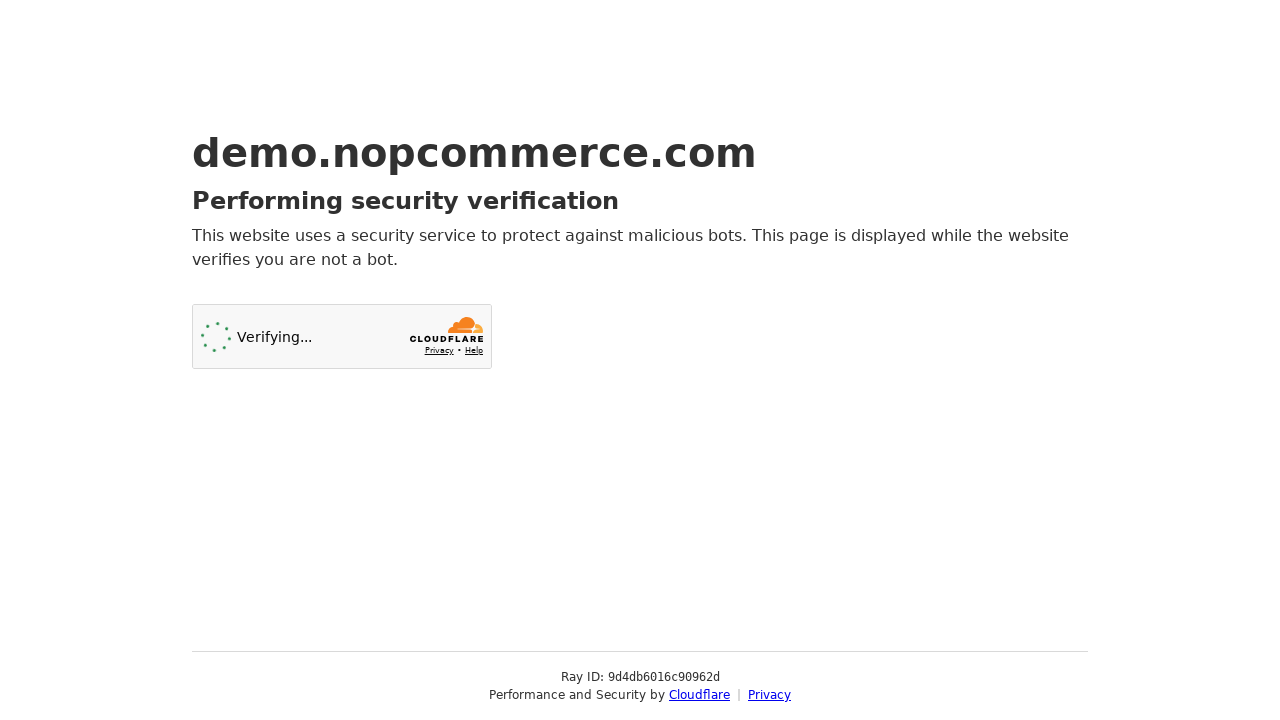

All submenu items verified as proper anchor links
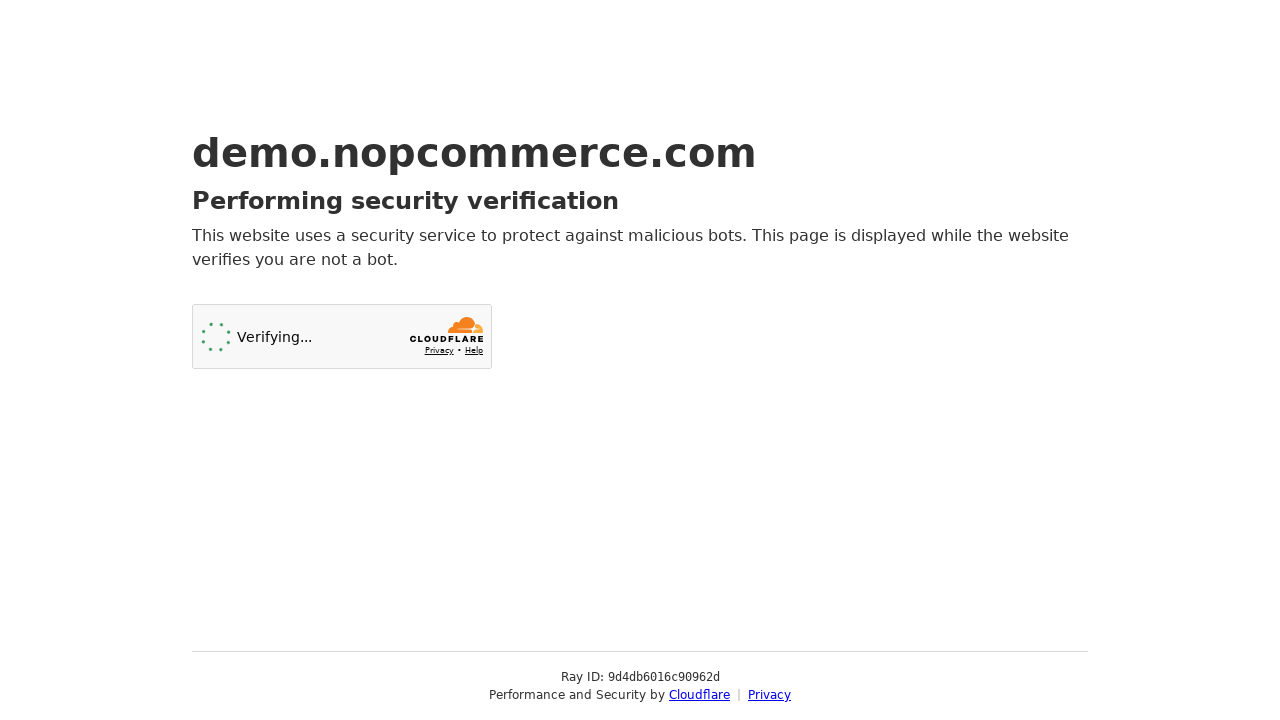

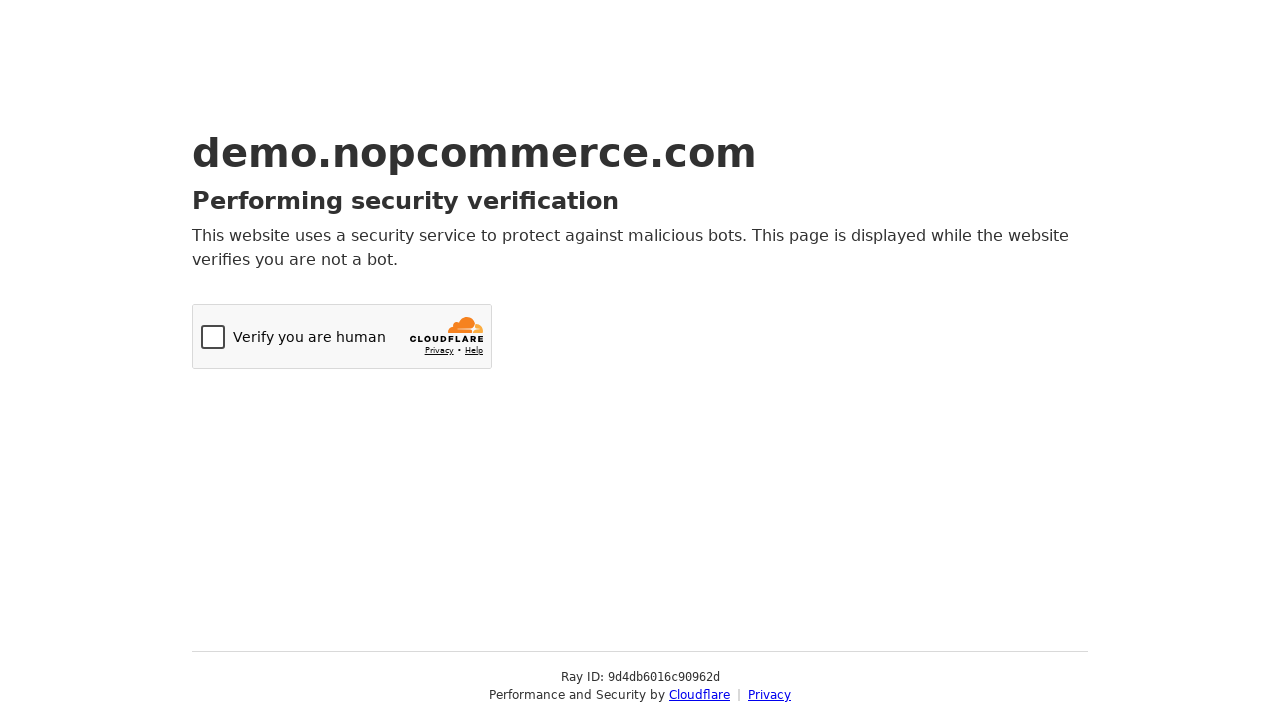